Navigates to the MakeMyTrip homepage and maximizes the browser window

Starting URL: https://www.makemytrip.com

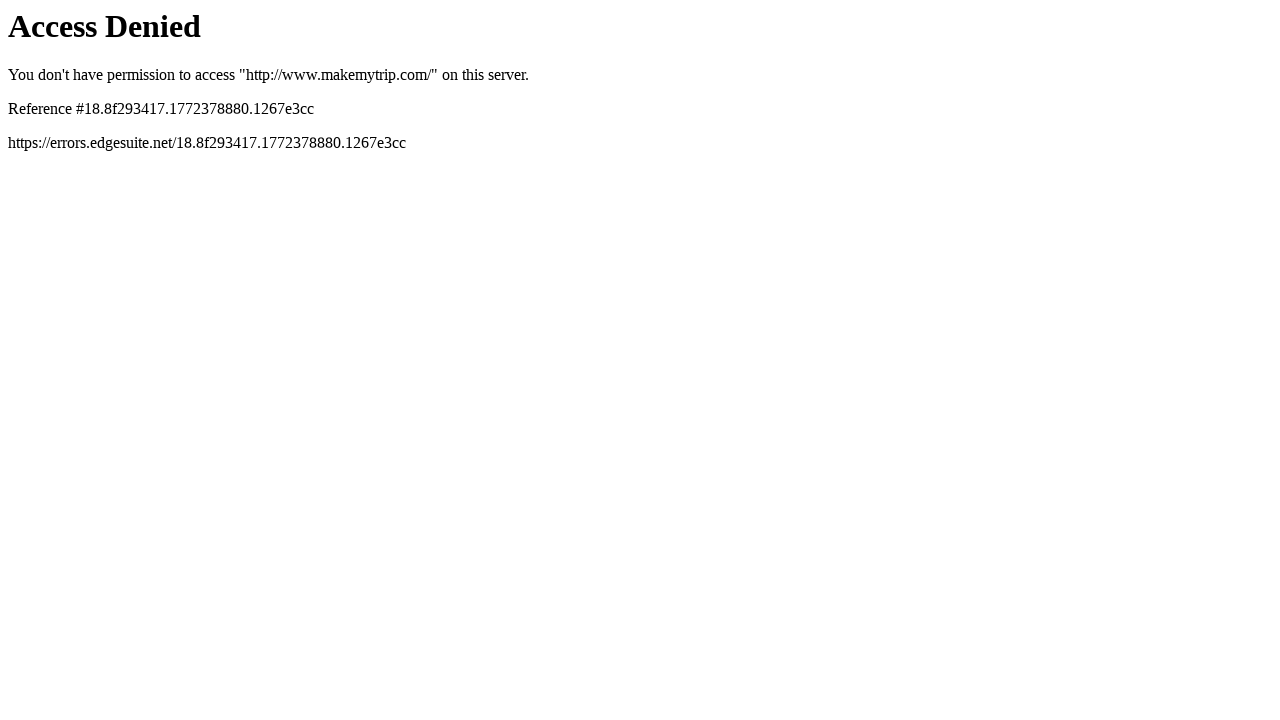

Waited for MakeMyTrip homepage to load (DOM content loaded)
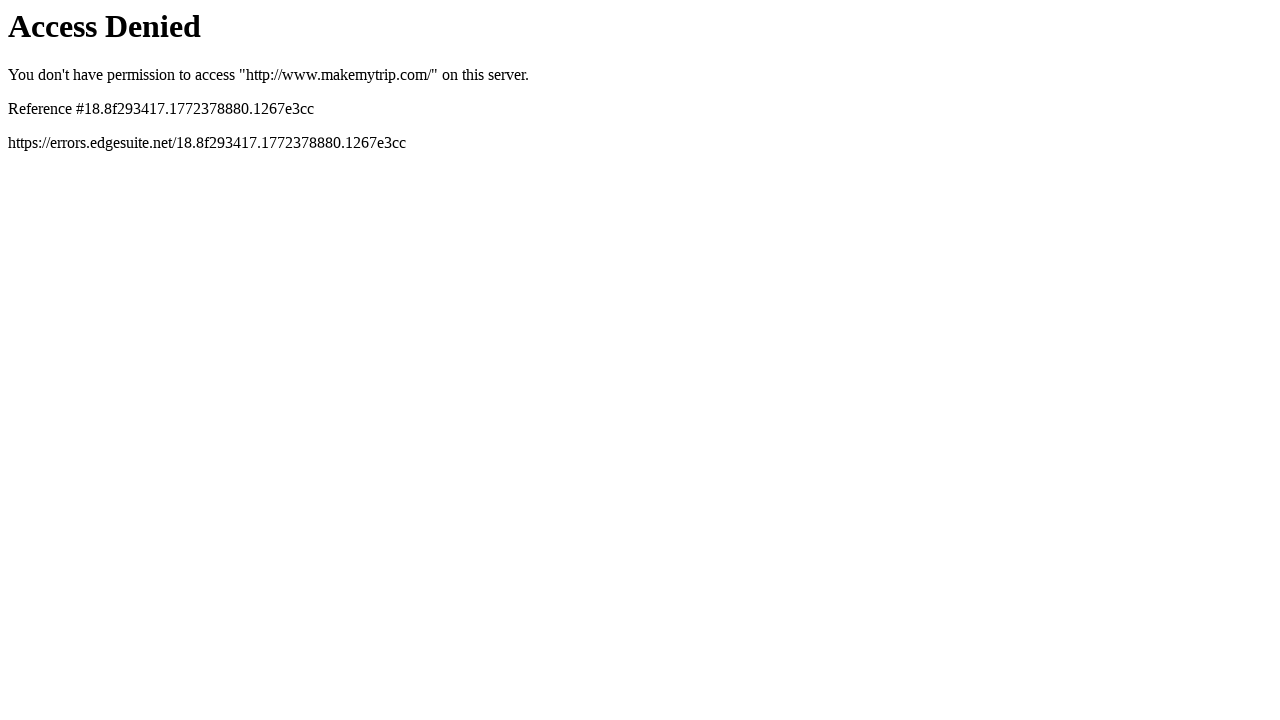

Maximized browser window to 1920x1080
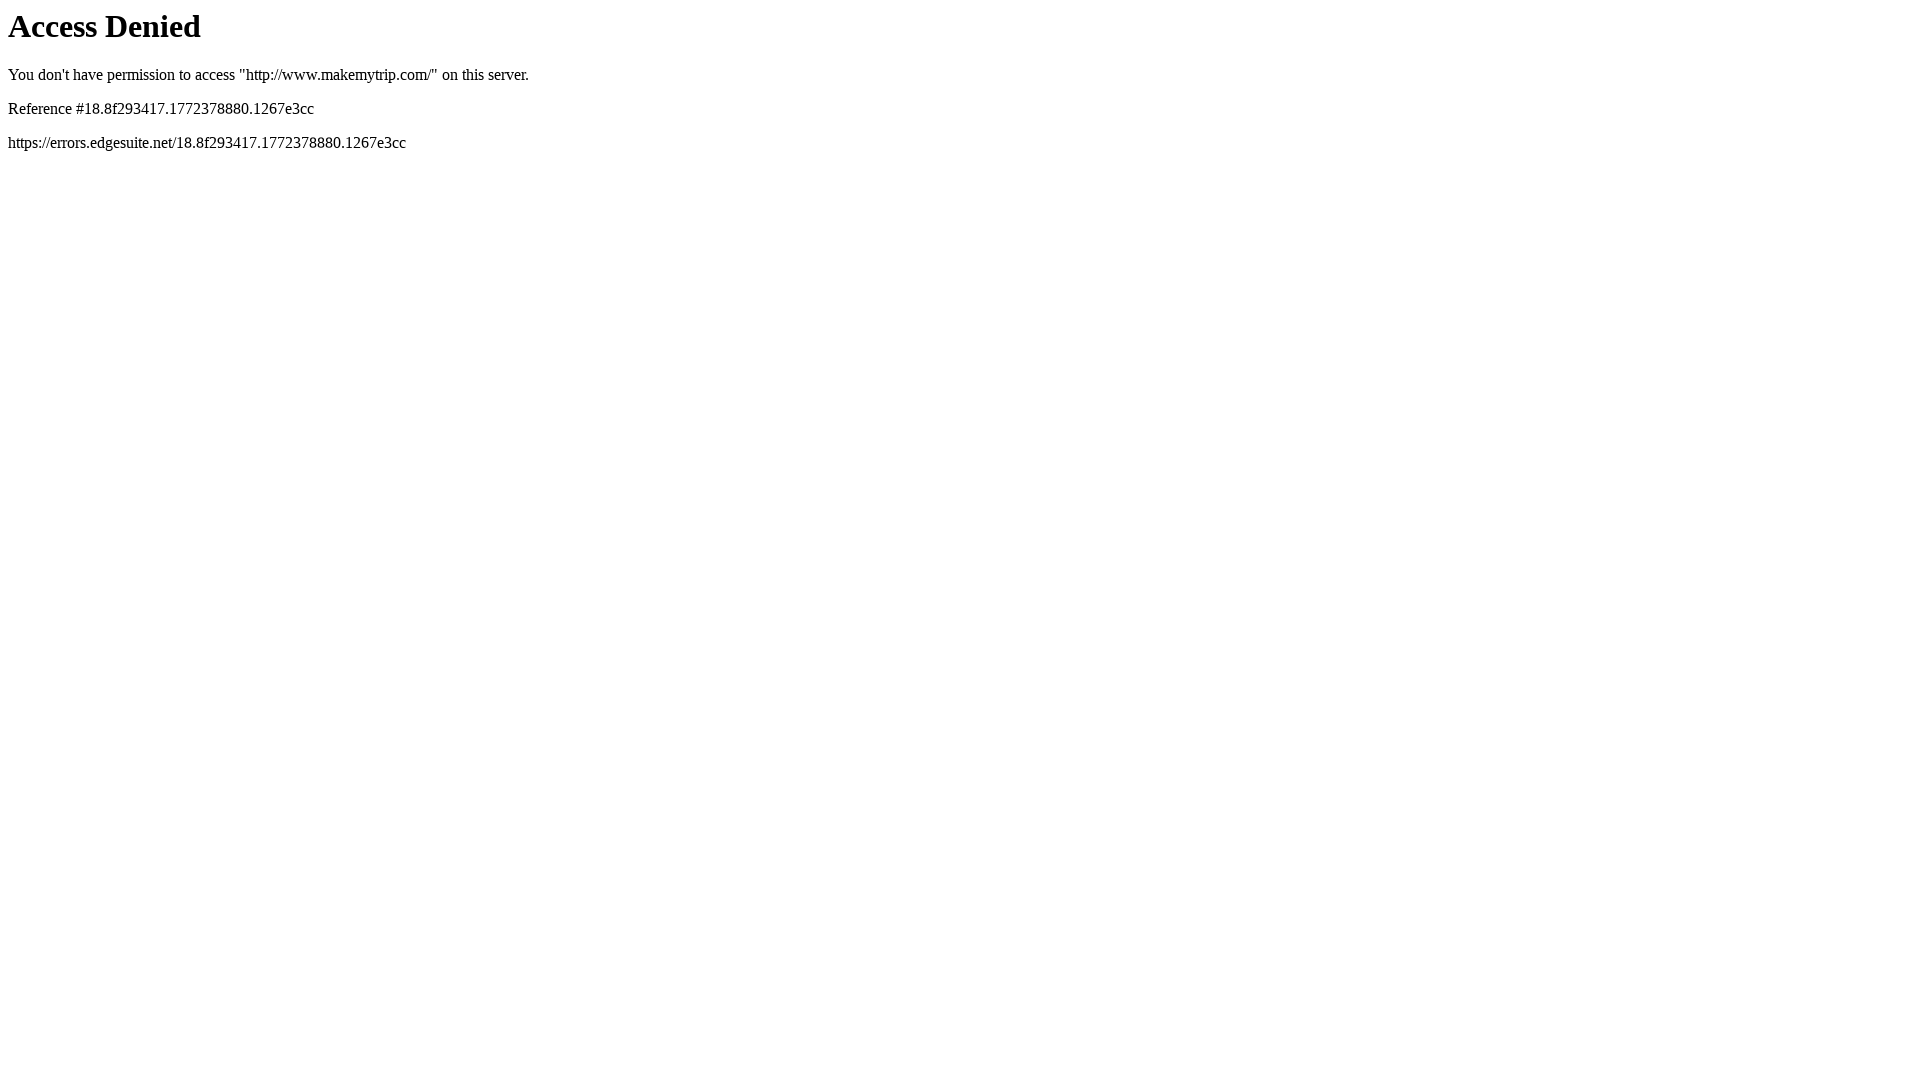

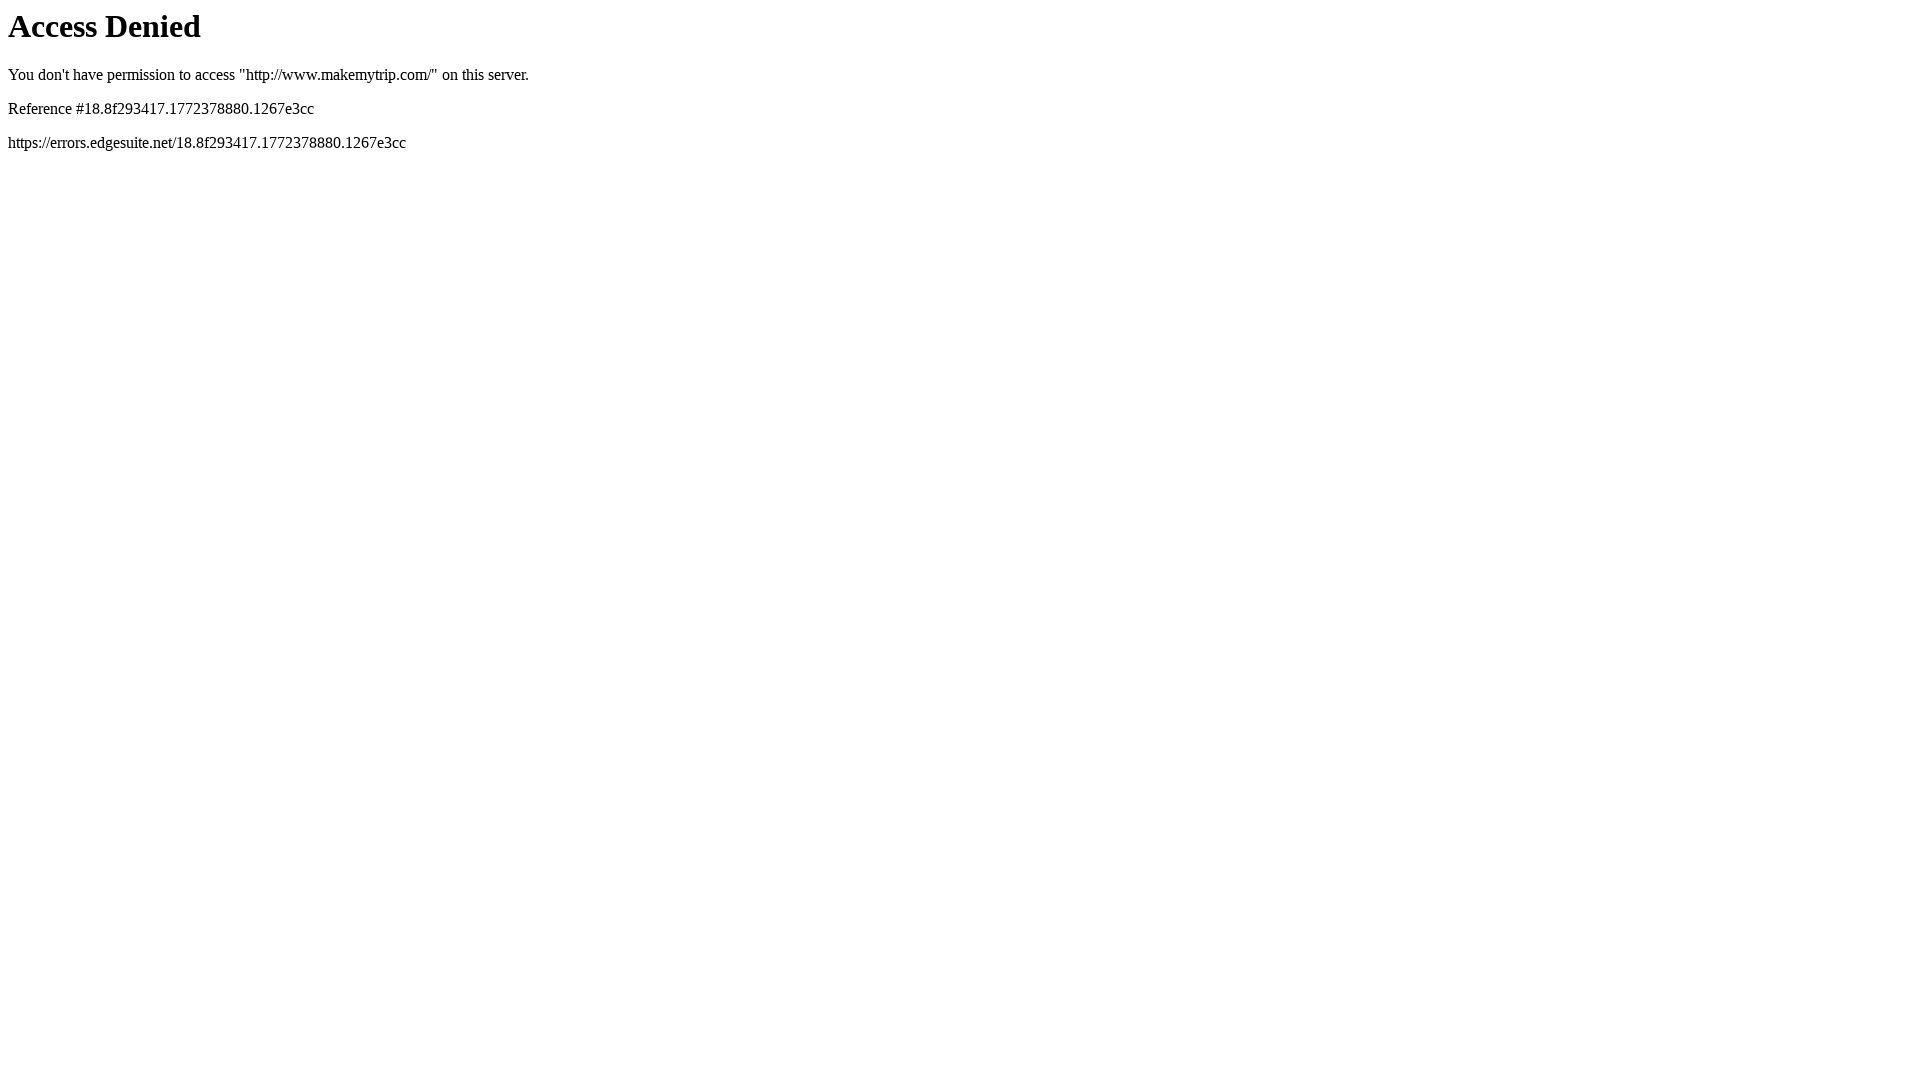